Tests hover functionality on three user profile images, verifying that hovering over each image reveals the correct username caption (user1, user2, user3)

Starting URL: https://the-internet.herokuapp.com/hovers

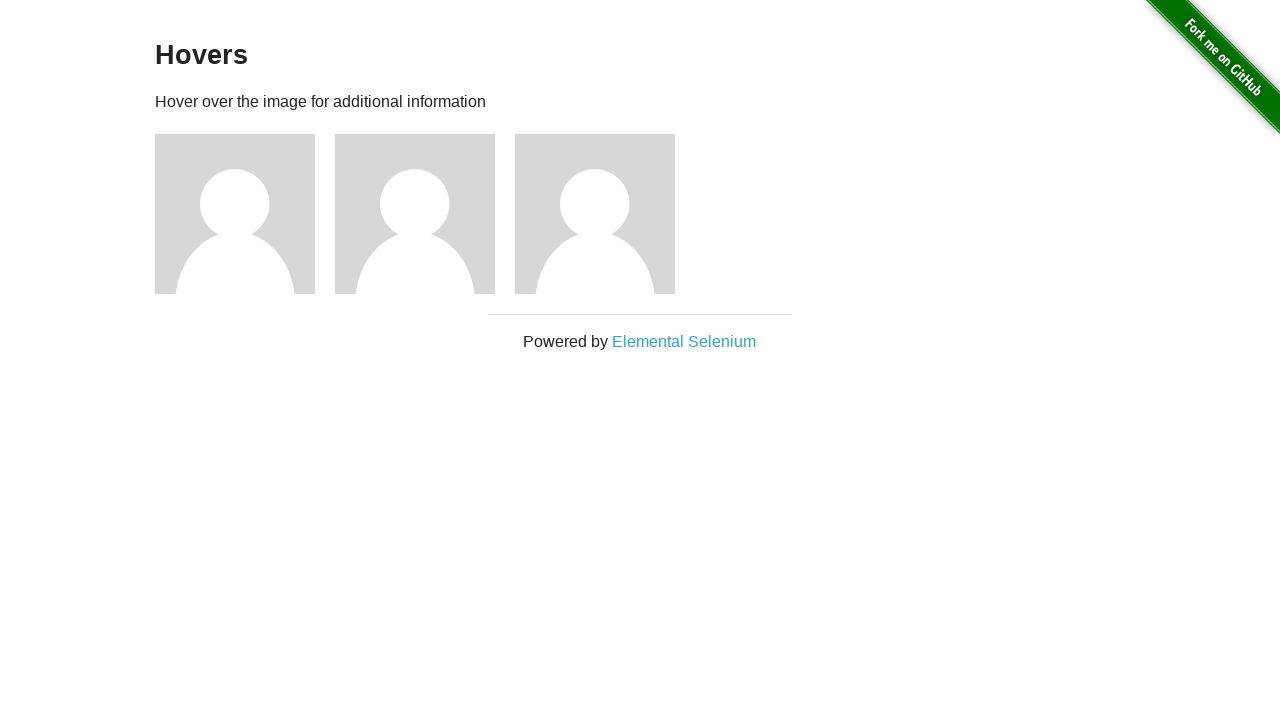

Navigated to hovers page
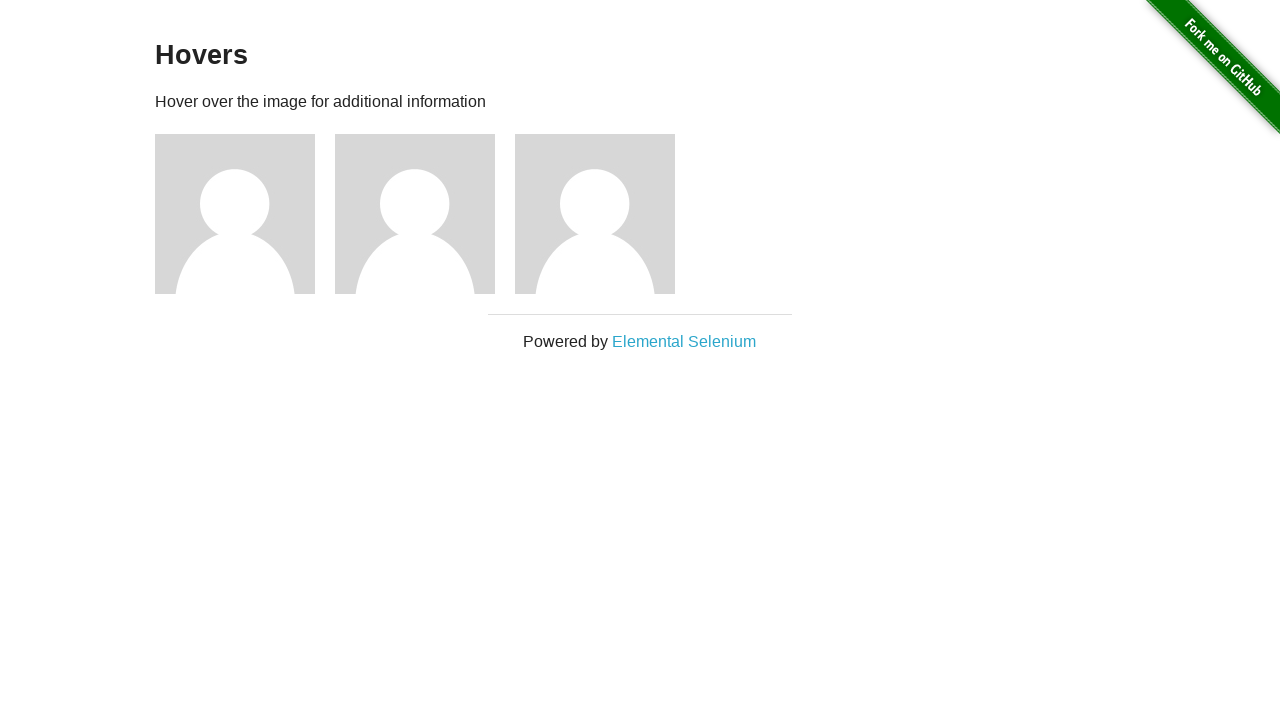

Waited for profile images to load
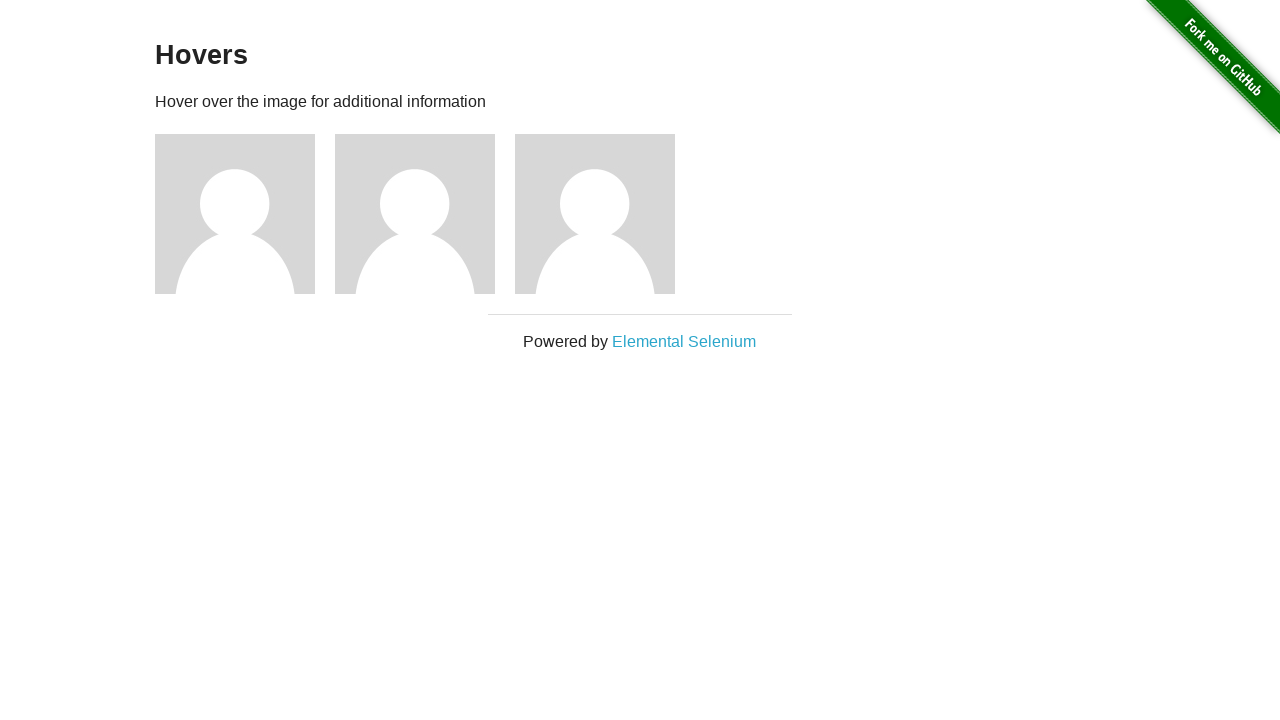

Hovered over image 1 at (245, 214) on #content .figure >> nth=0
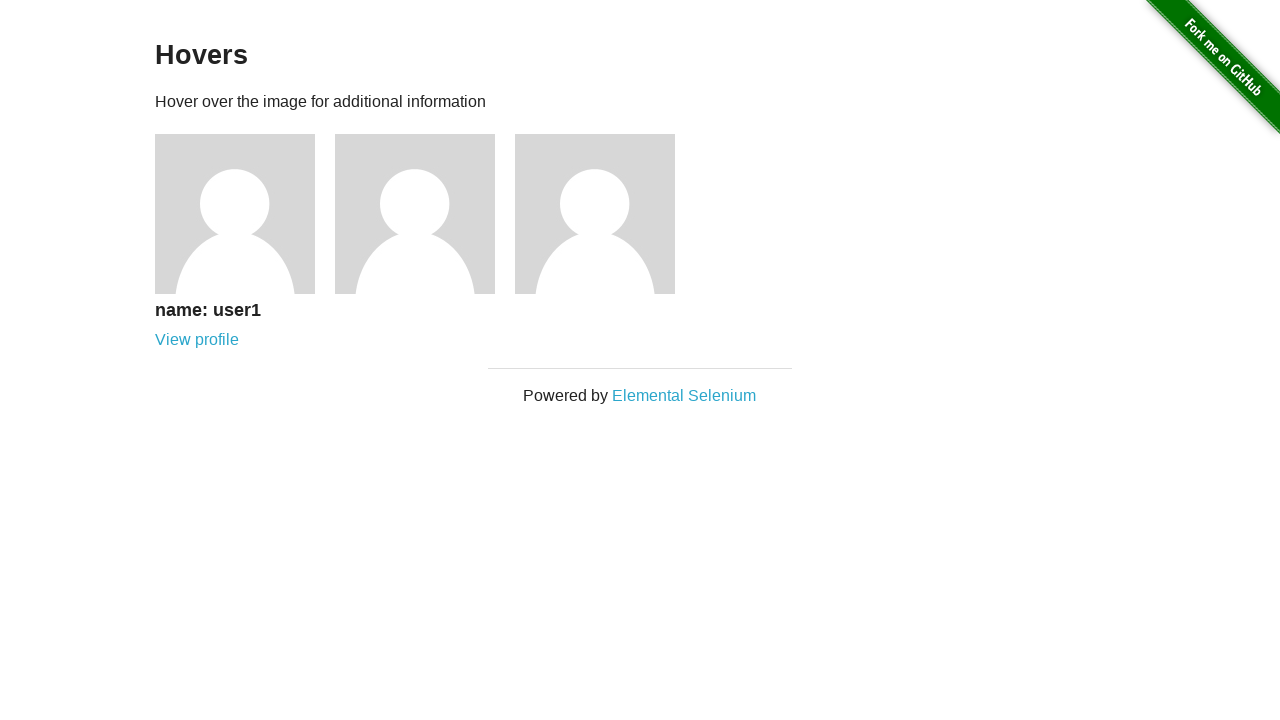

Retrieved caption text: 'name: user1'
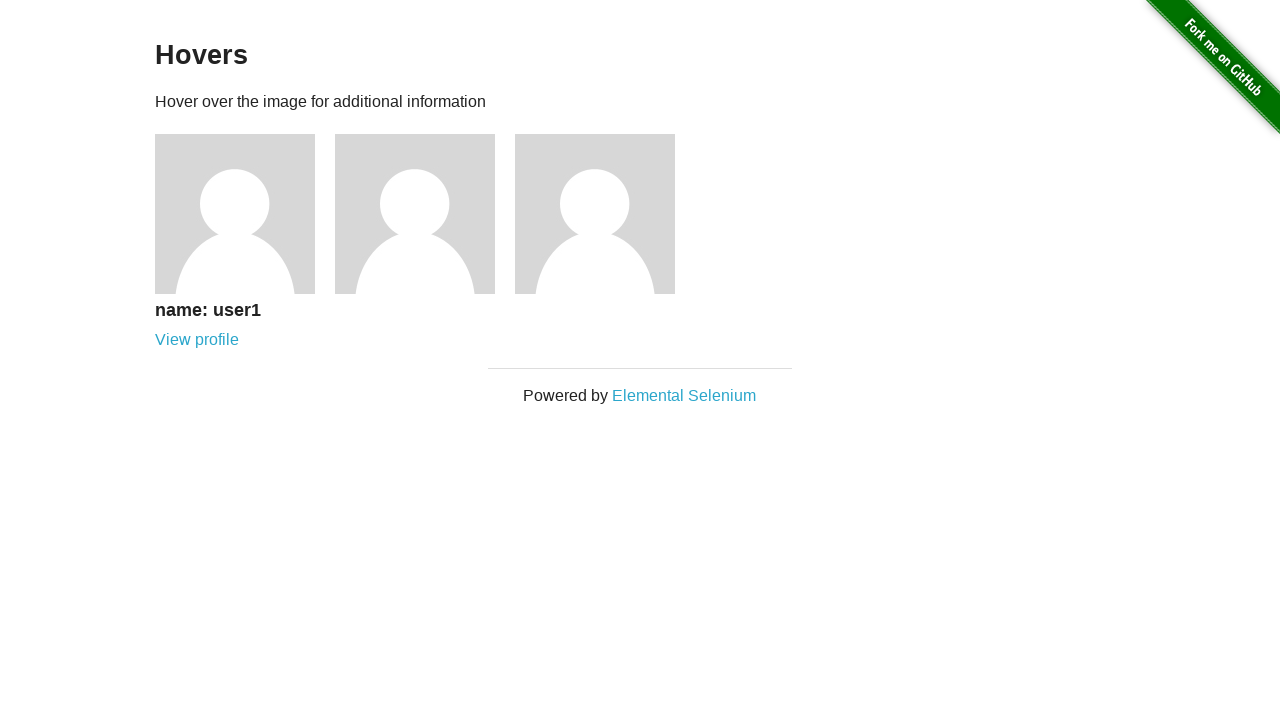

Verified caption matches expected 'name: user1'
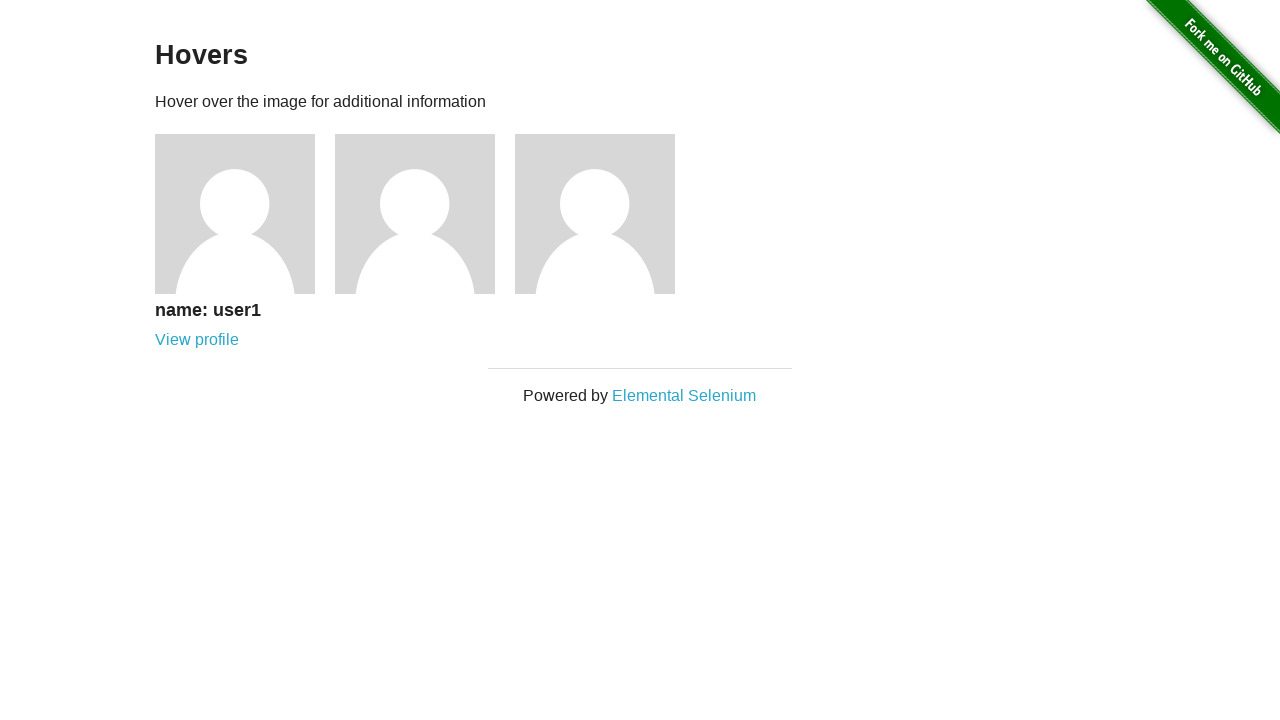

Hovered over image 2 at (425, 214) on #content .figure >> nth=1
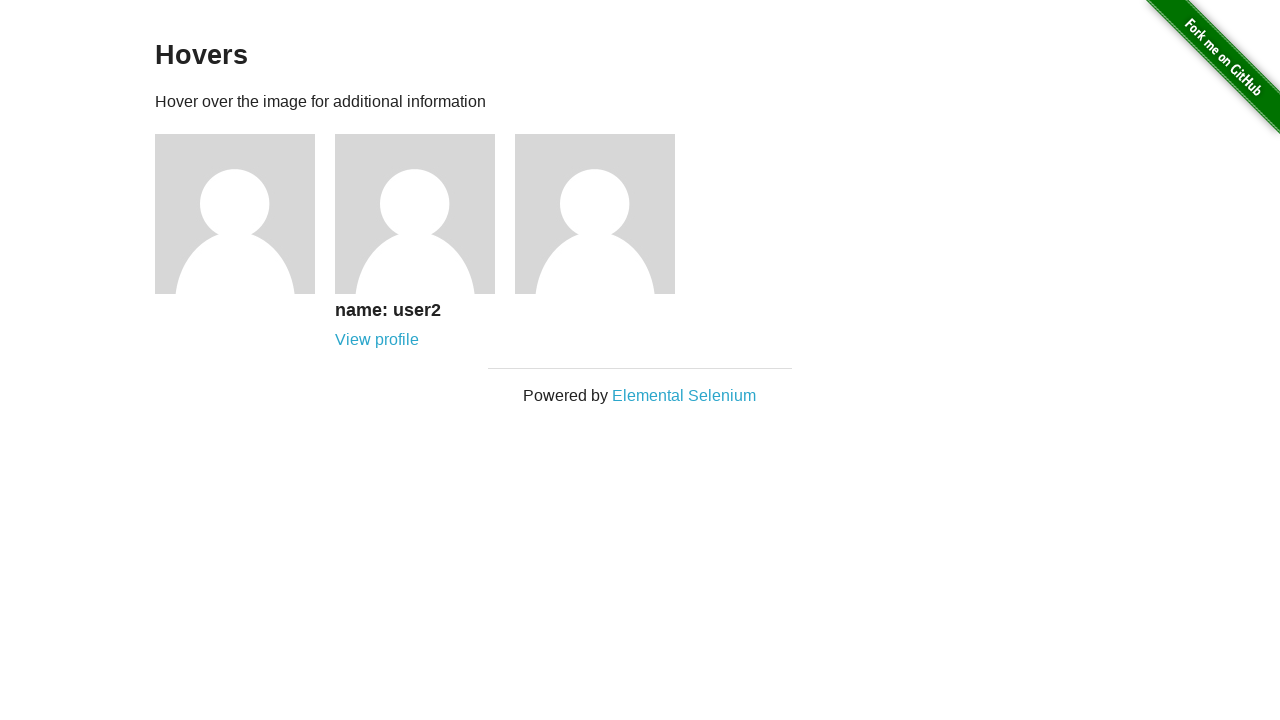

Retrieved caption text: 'name: user2'
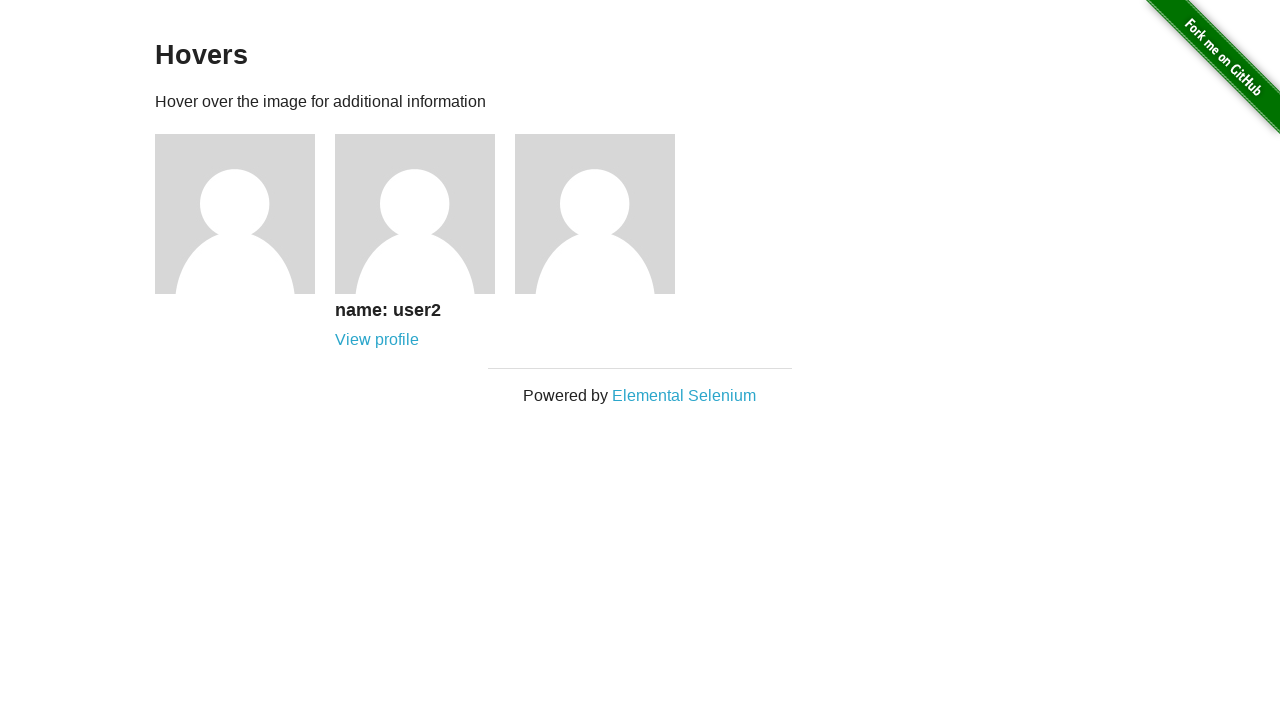

Verified caption matches expected 'name: user2'
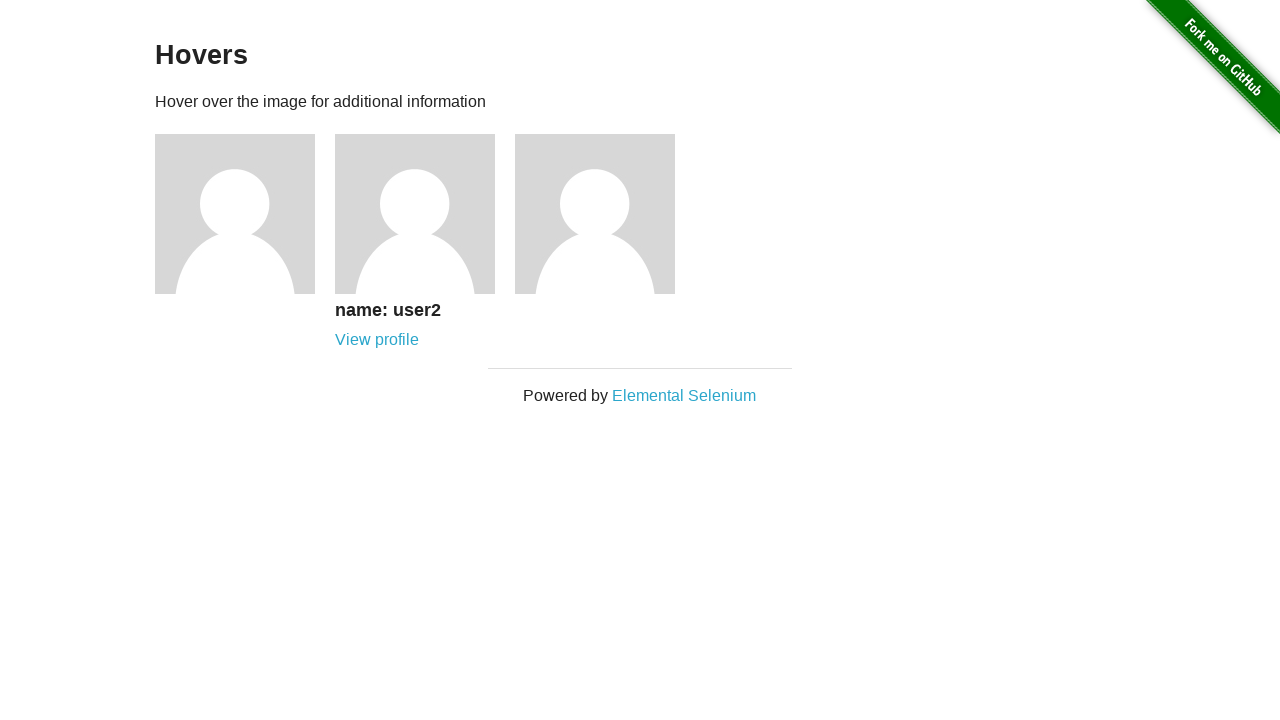

Hovered over image 3 at (605, 214) on #content .figure >> nth=2
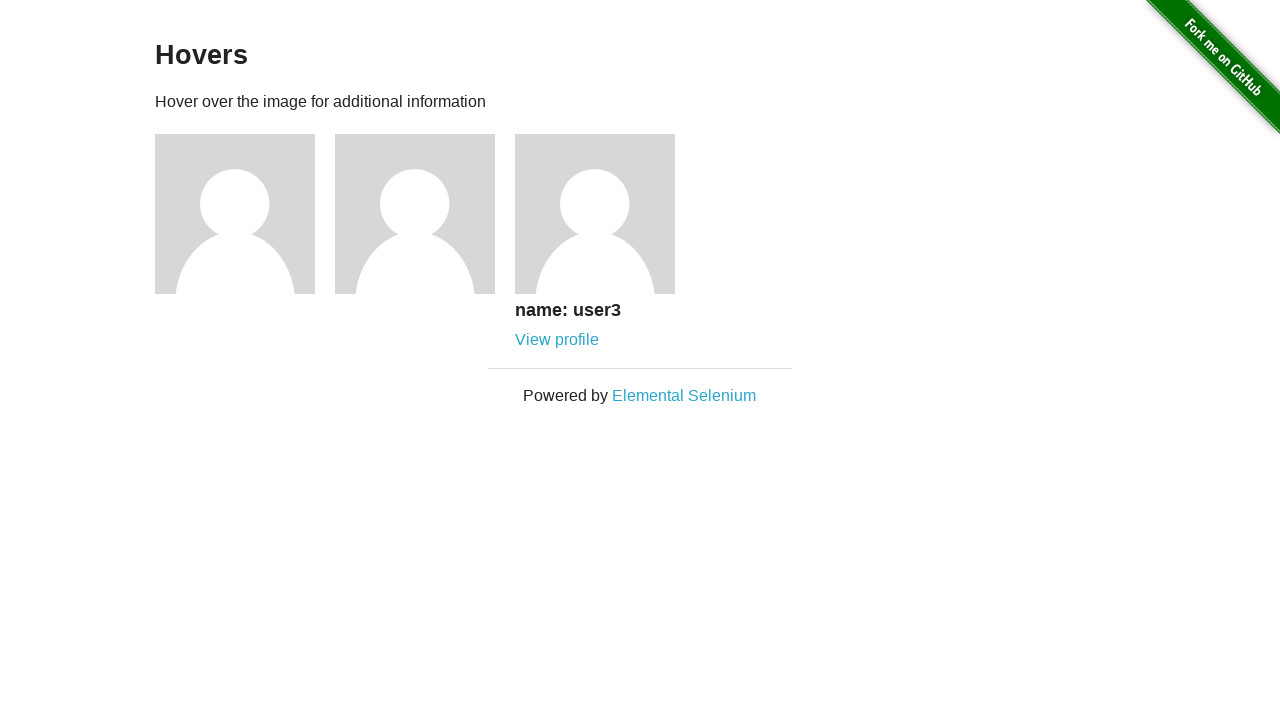

Retrieved caption text: 'name: user3'
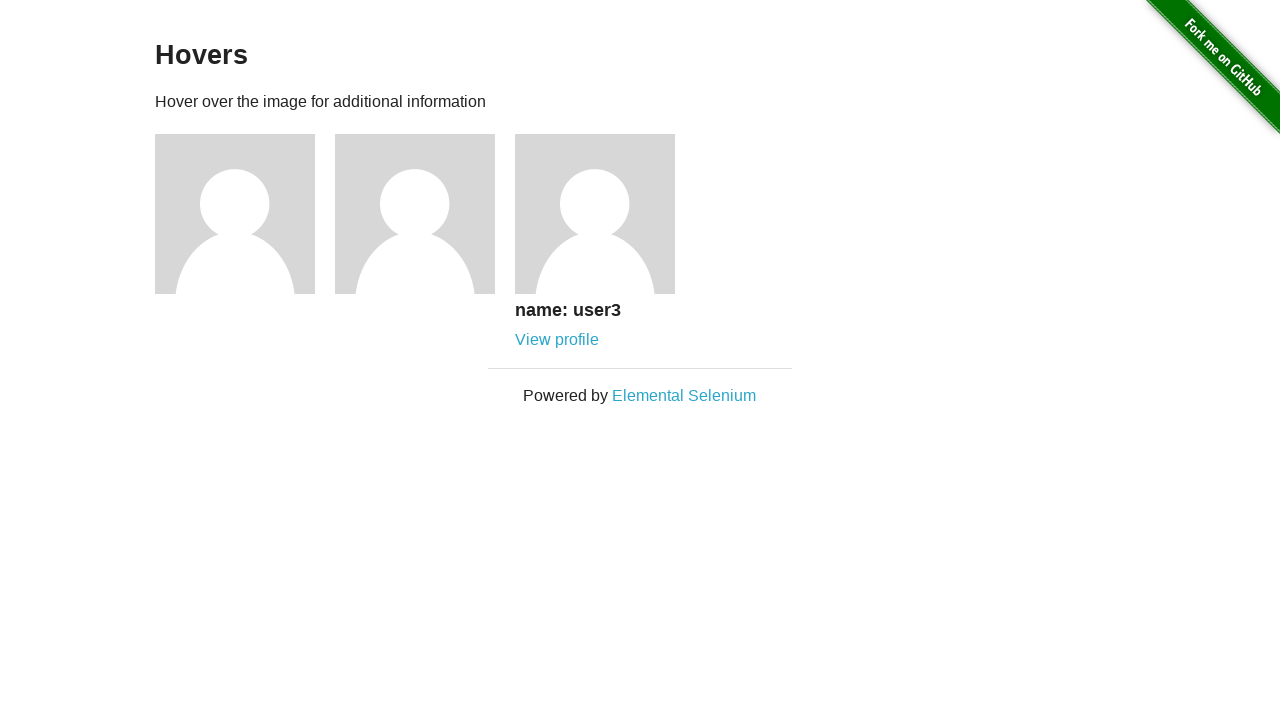

Verified caption matches expected 'name: user3'
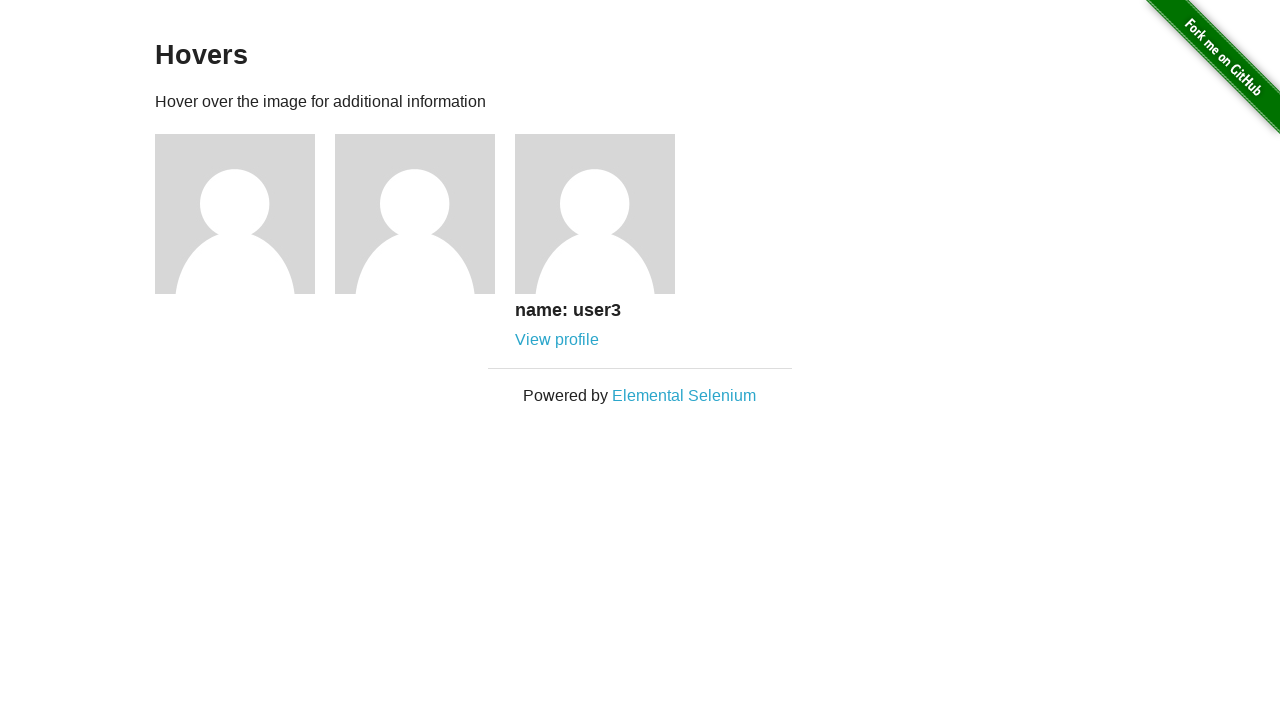

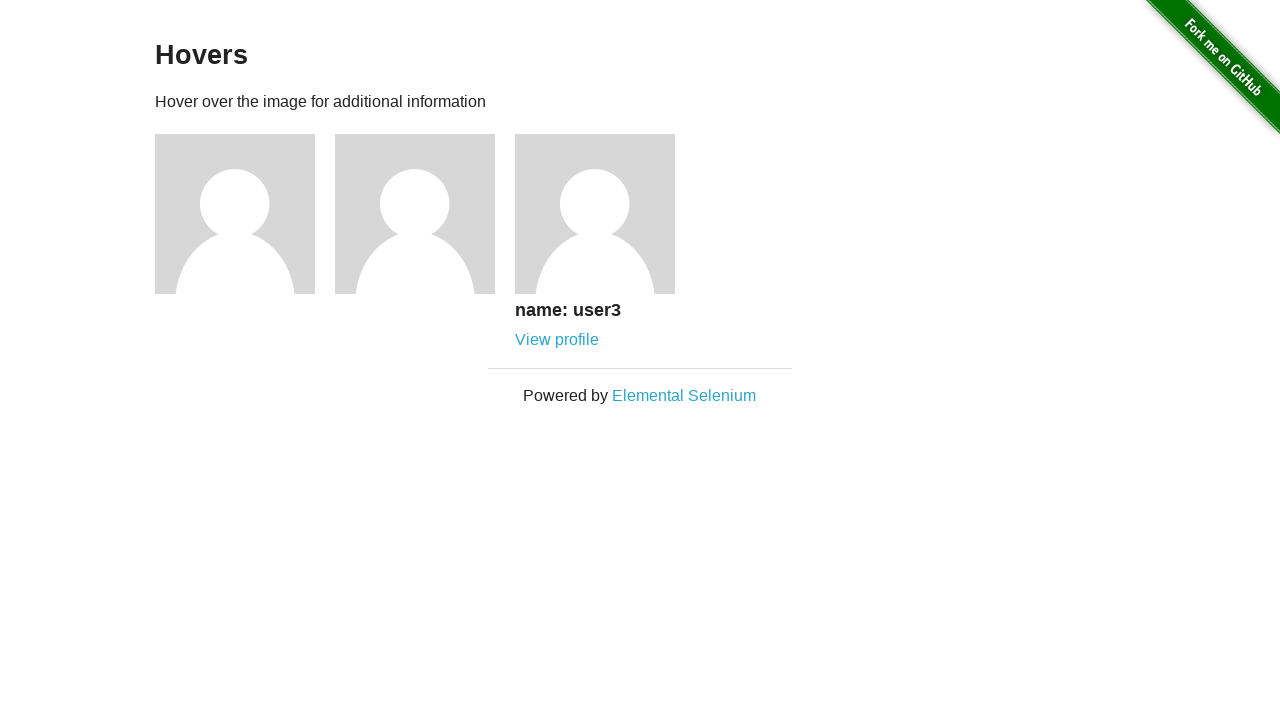